Tests browser back button navigation between filter views

Starting URL: https://demo.playwright.dev/todomvc

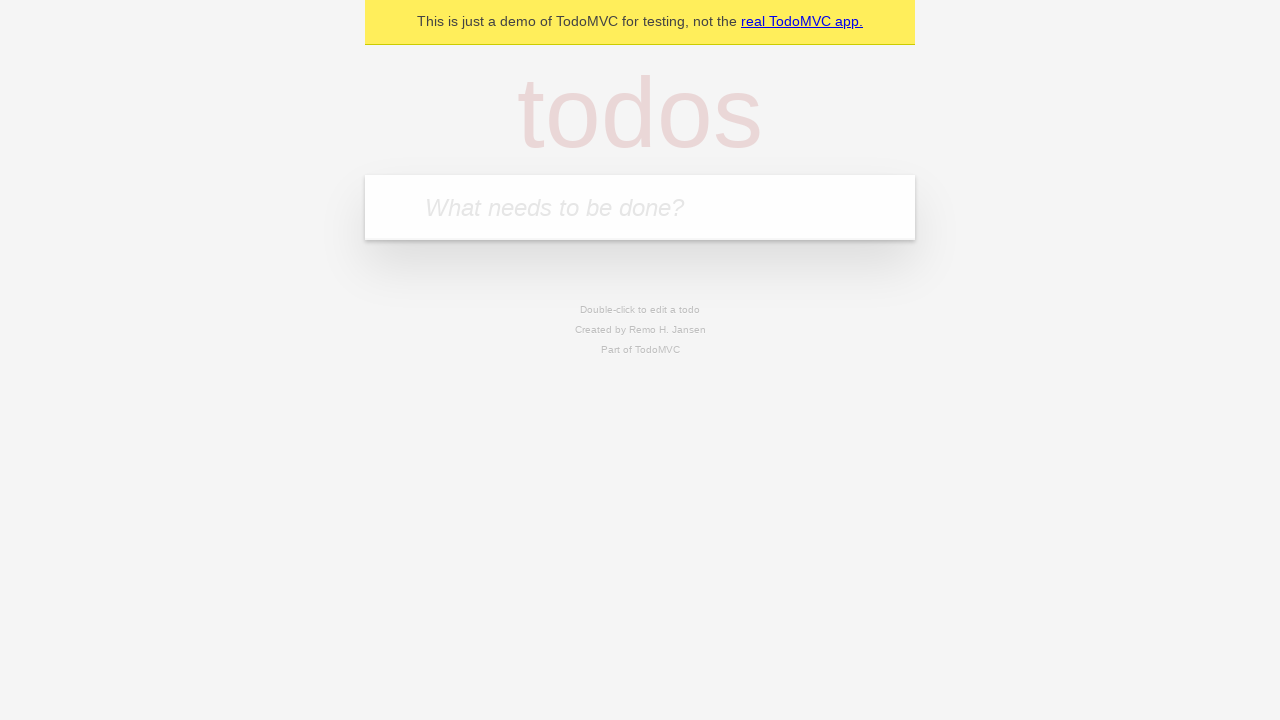

Filled todo input with 'buy some cheese' on internal:attr=[placeholder="What needs to be done?"i]
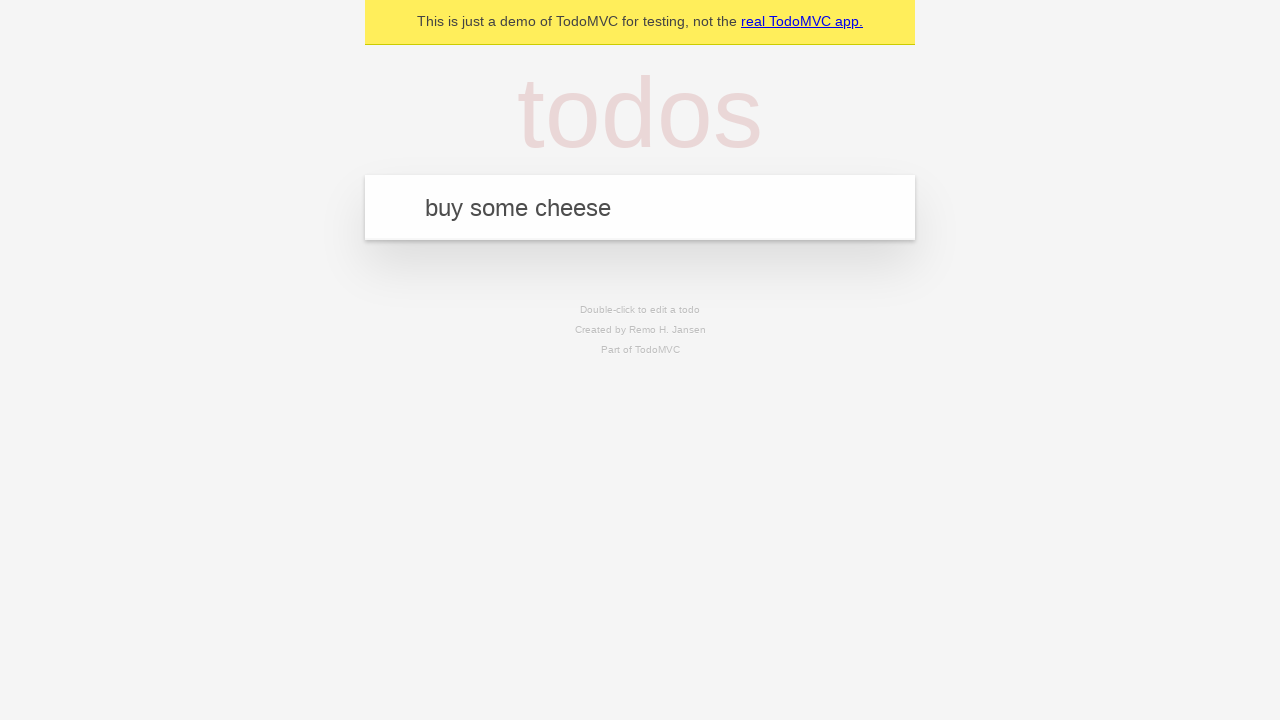

Pressed Enter to add first todo item on internal:attr=[placeholder="What needs to be done?"i]
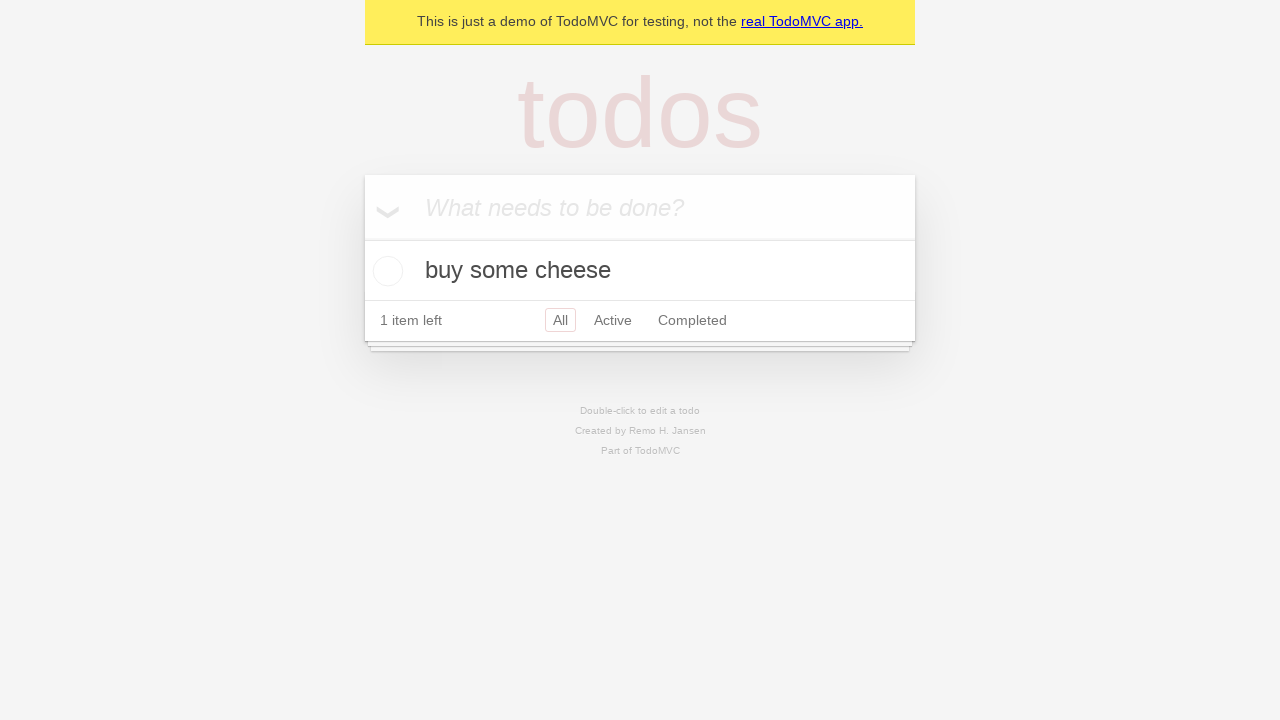

Filled todo input with 'feed the cat' on internal:attr=[placeholder="What needs to be done?"i]
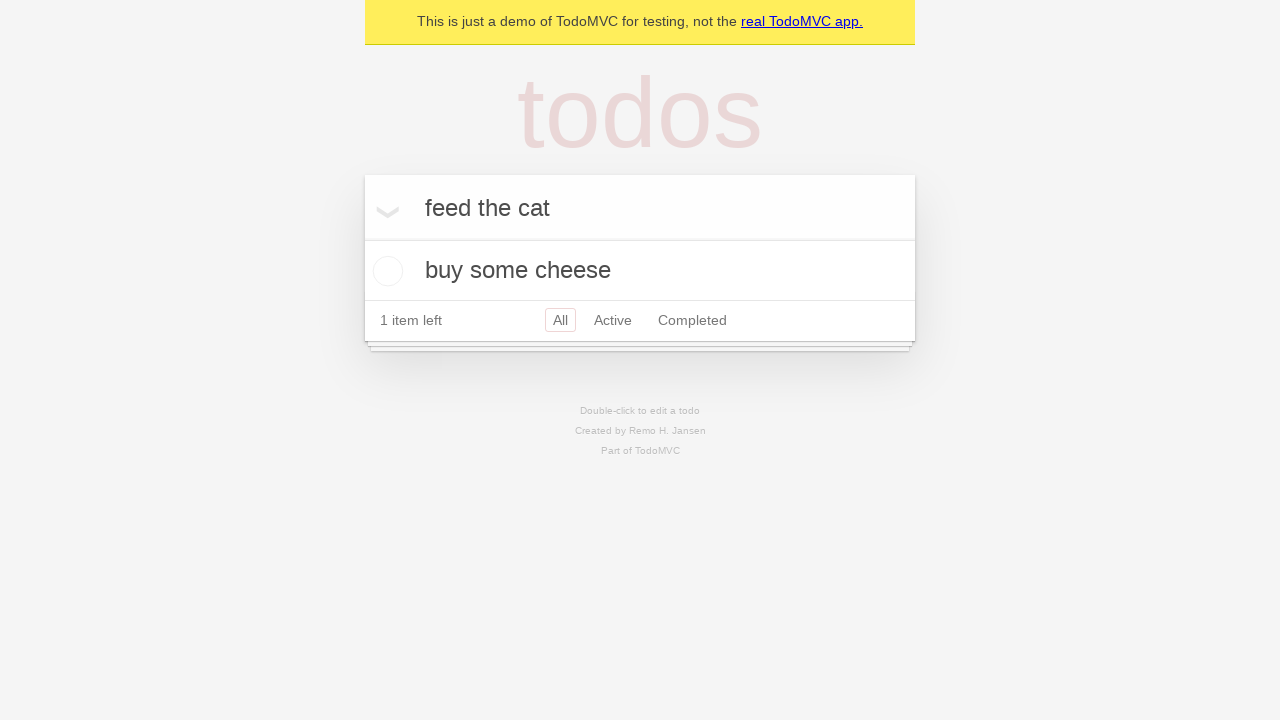

Pressed Enter to add second todo item on internal:attr=[placeholder="What needs to be done?"i]
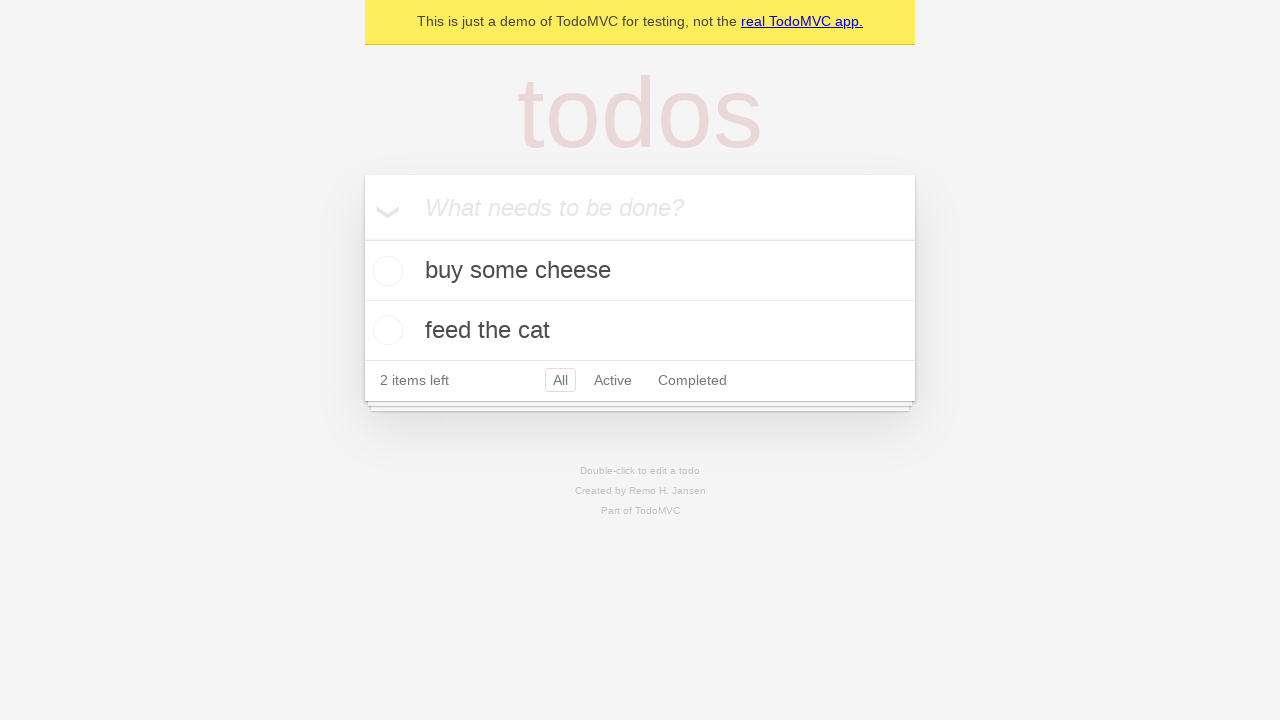

Filled todo input with 'book a doctors appointment' on internal:attr=[placeholder="What needs to be done?"i]
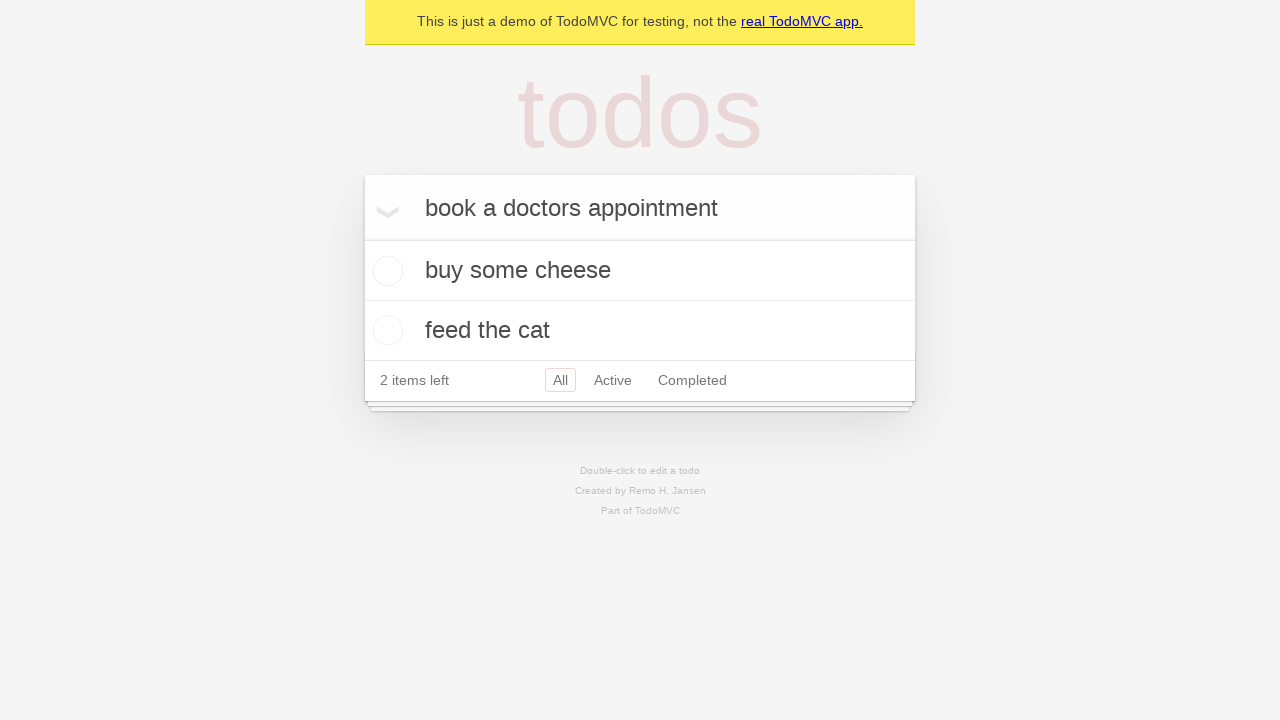

Pressed Enter to add third todo item on internal:attr=[placeholder="What needs to be done?"i]
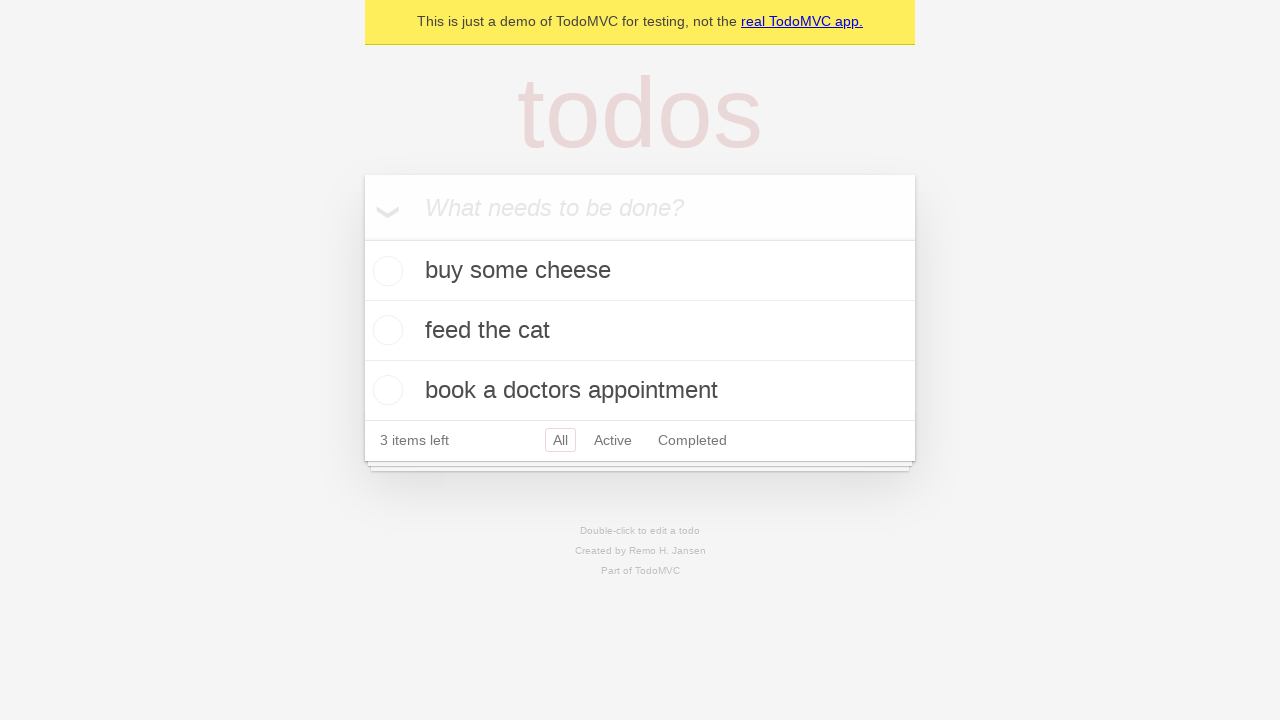

Checked second todo item 'feed the cat' at (385, 330) on internal:testid=[data-testid="todo-item"s] >> nth=1 >> internal:role=checkbox
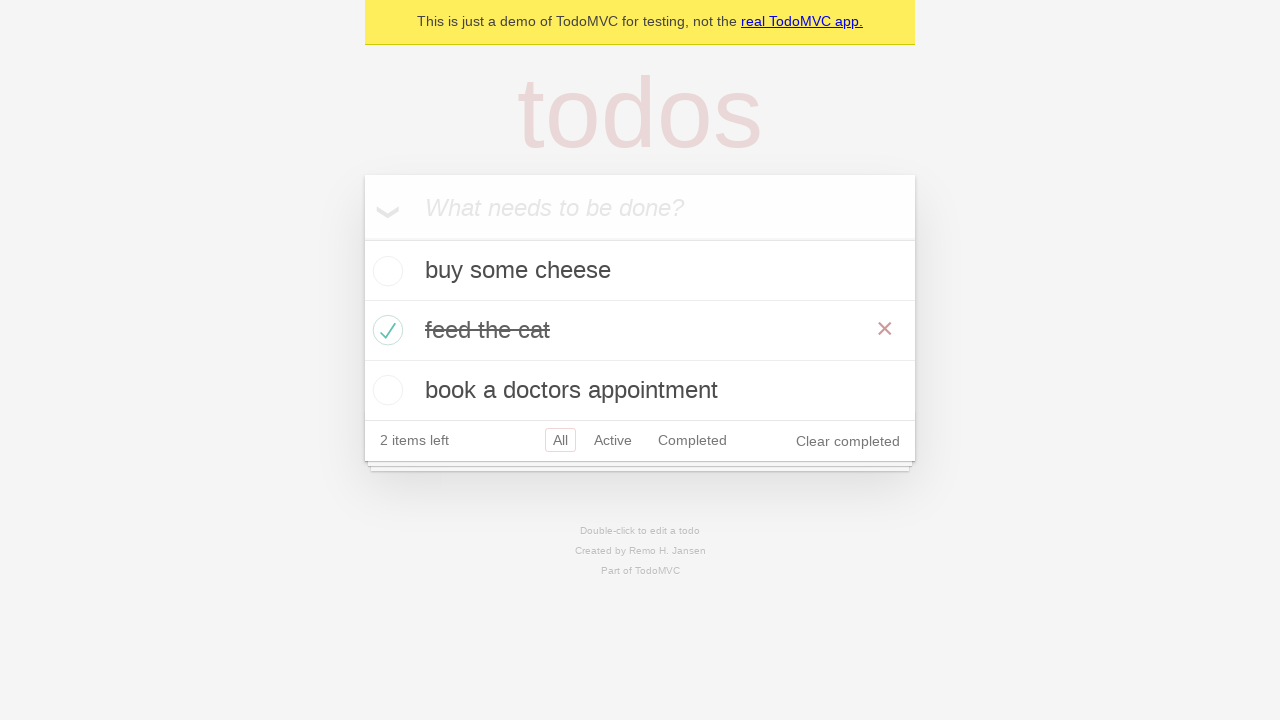

Clicked 'All' filter to view all todo items at (560, 440) on internal:role=link[name="All"i]
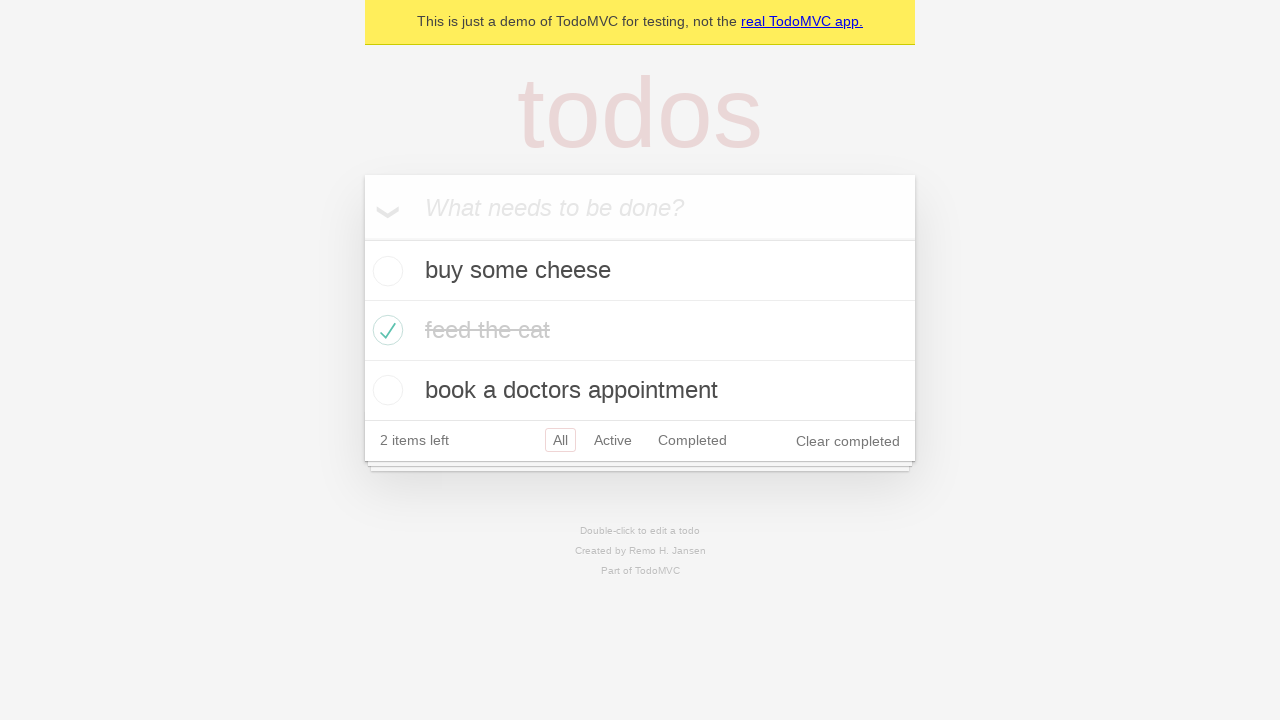

Clicked 'Active' filter to view active todo items at (613, 440) on internal:role=link[name="Active"i]
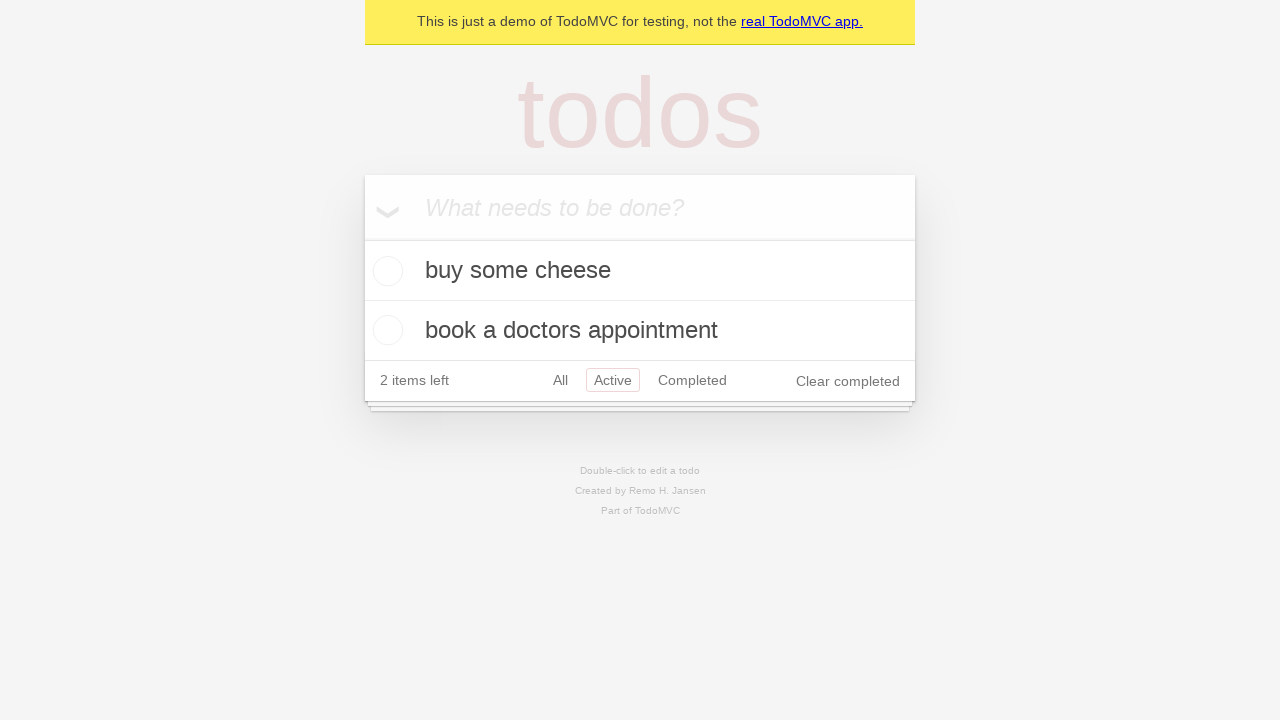

Clicked 'Completed' filter to view completed todo items at (692, 380) on internal:role=link[name="Completed"i]
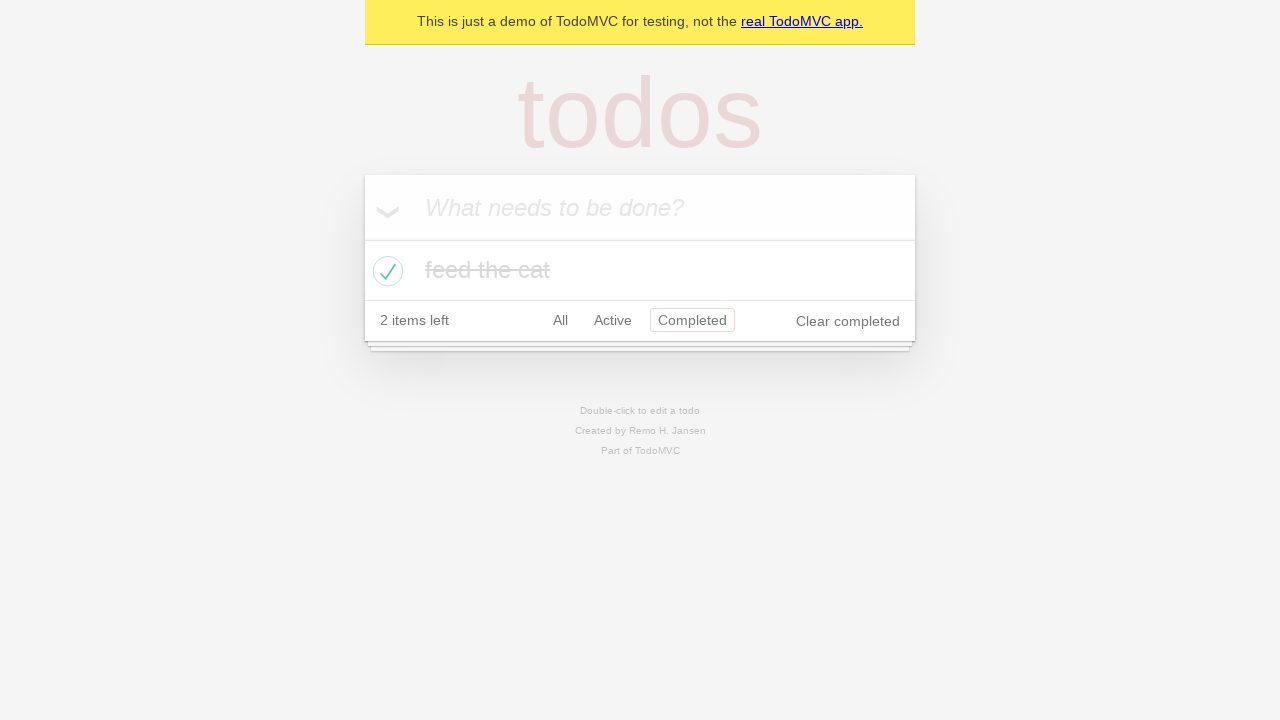

Navigated back to Active filter view
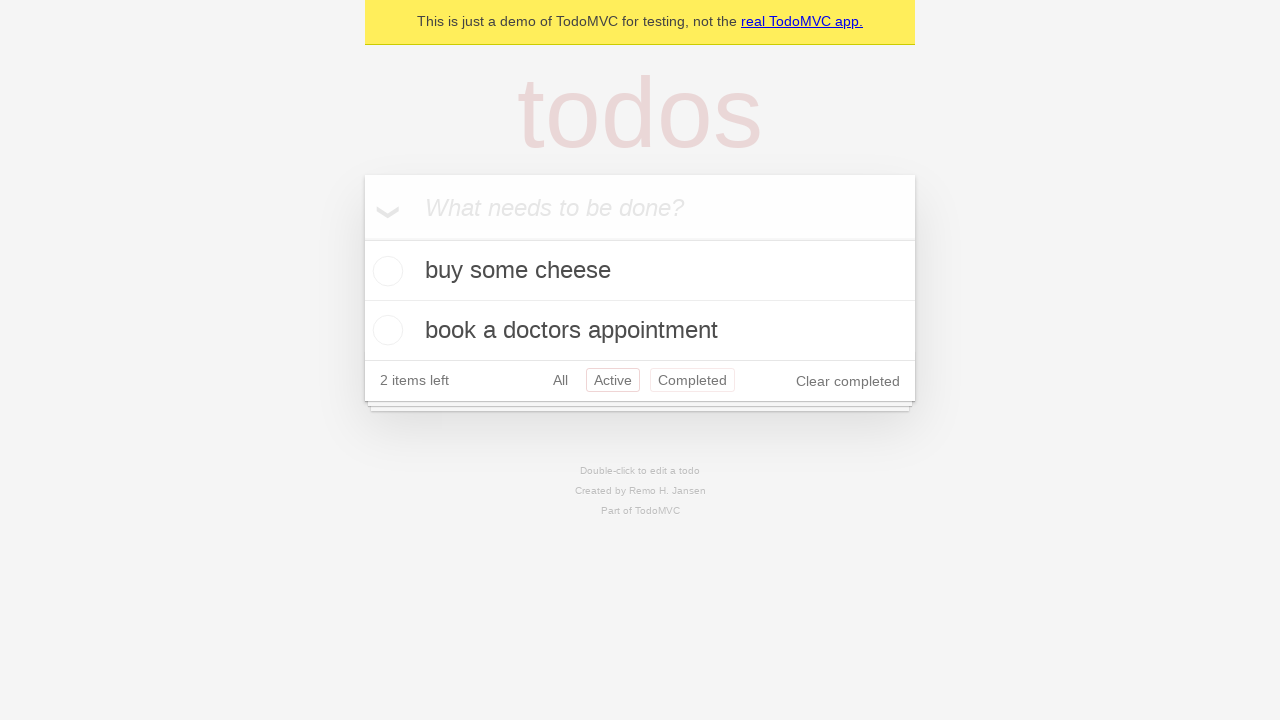

Navigated back to All filter view
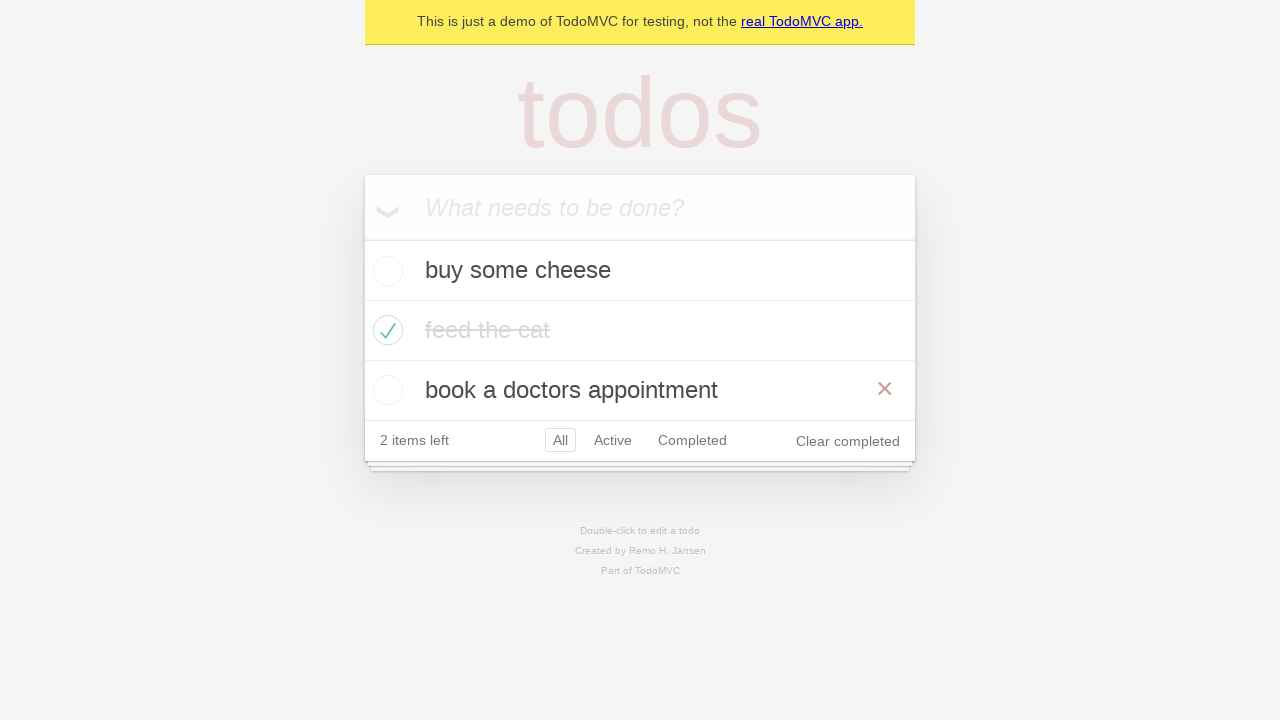

Verified all 3 todo items are visible
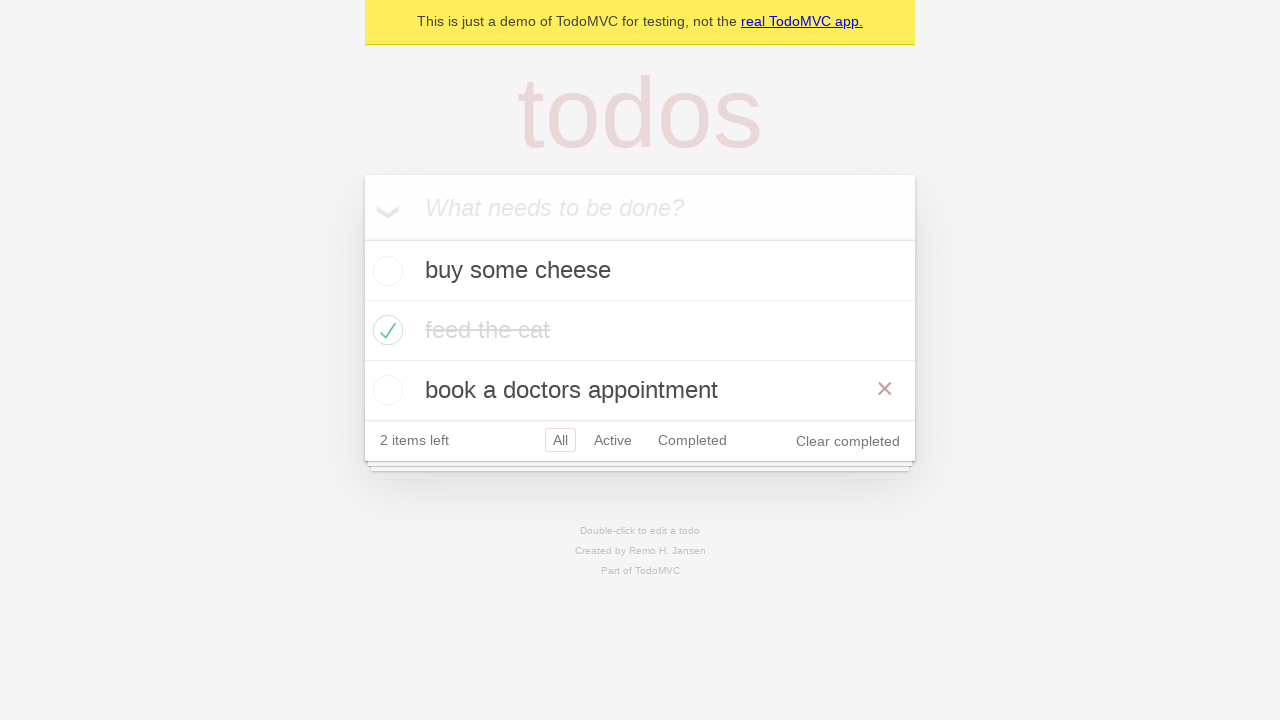

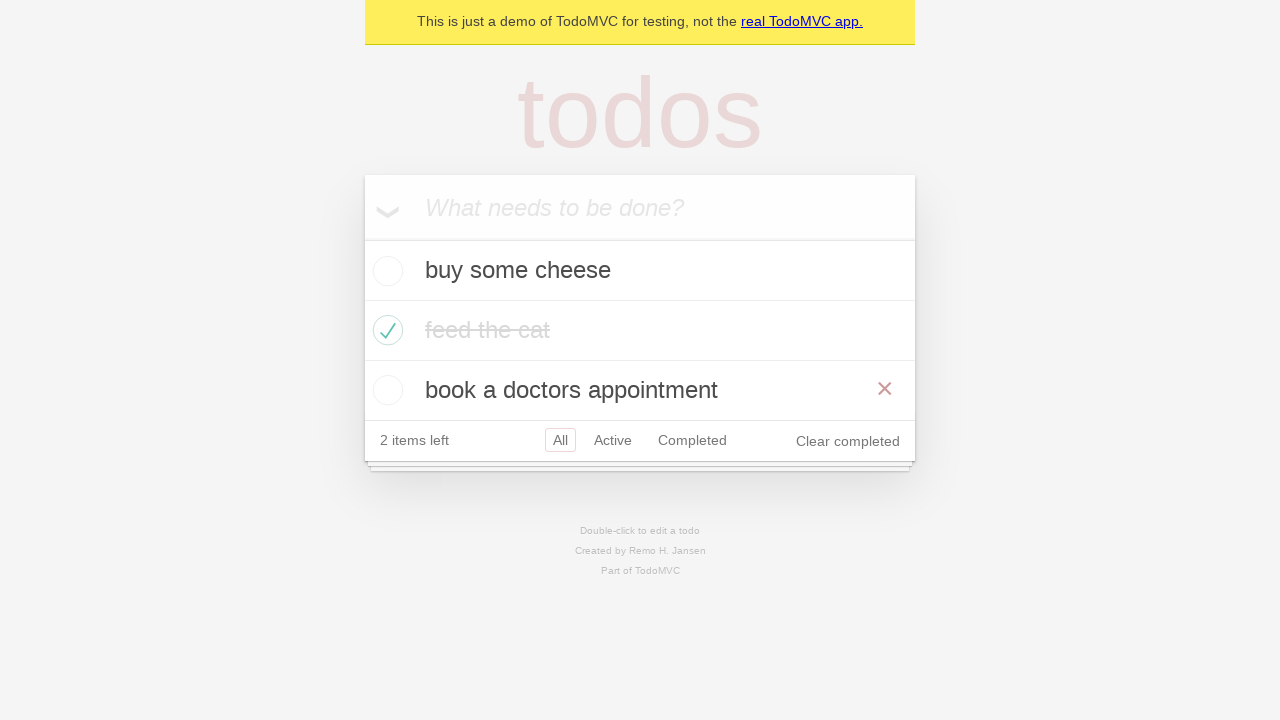